Tests participant ID entry form by filling in a random participant ID and clicking the enter button

Starting URL: https://czh0923.github.io/tweet_presentation/

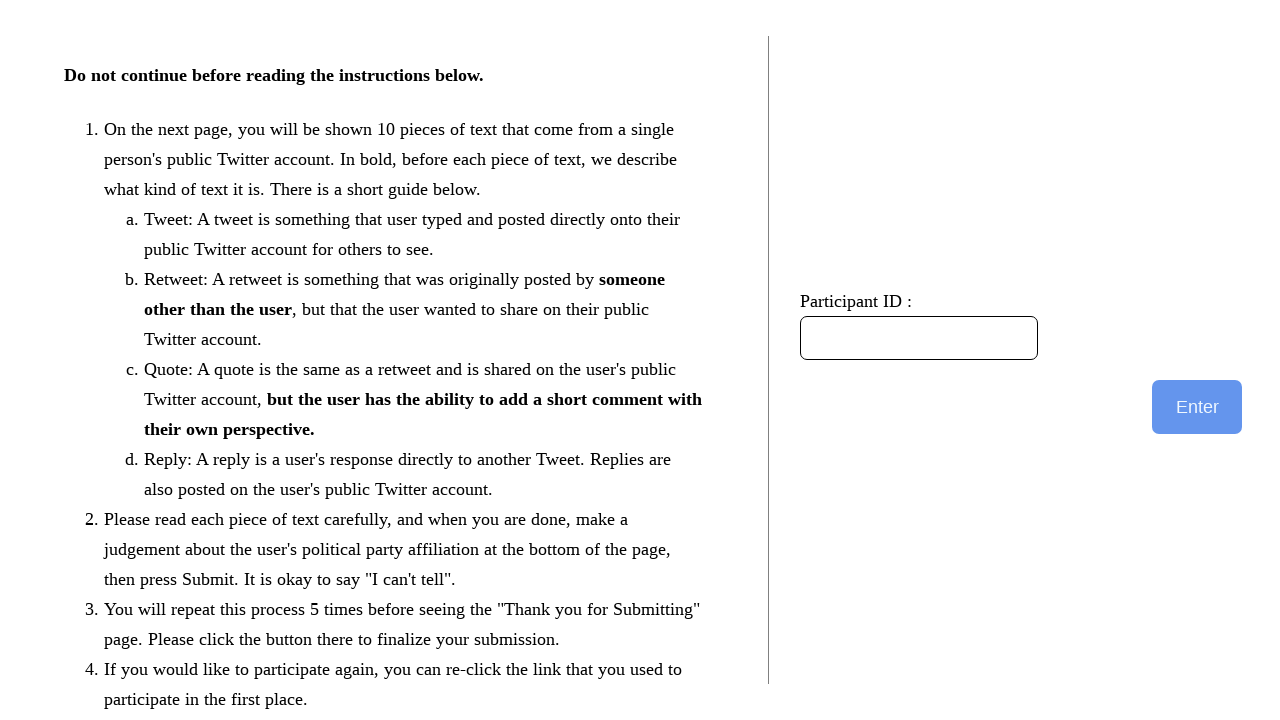

Filled participant ID input with '742958' on #participantIdInput
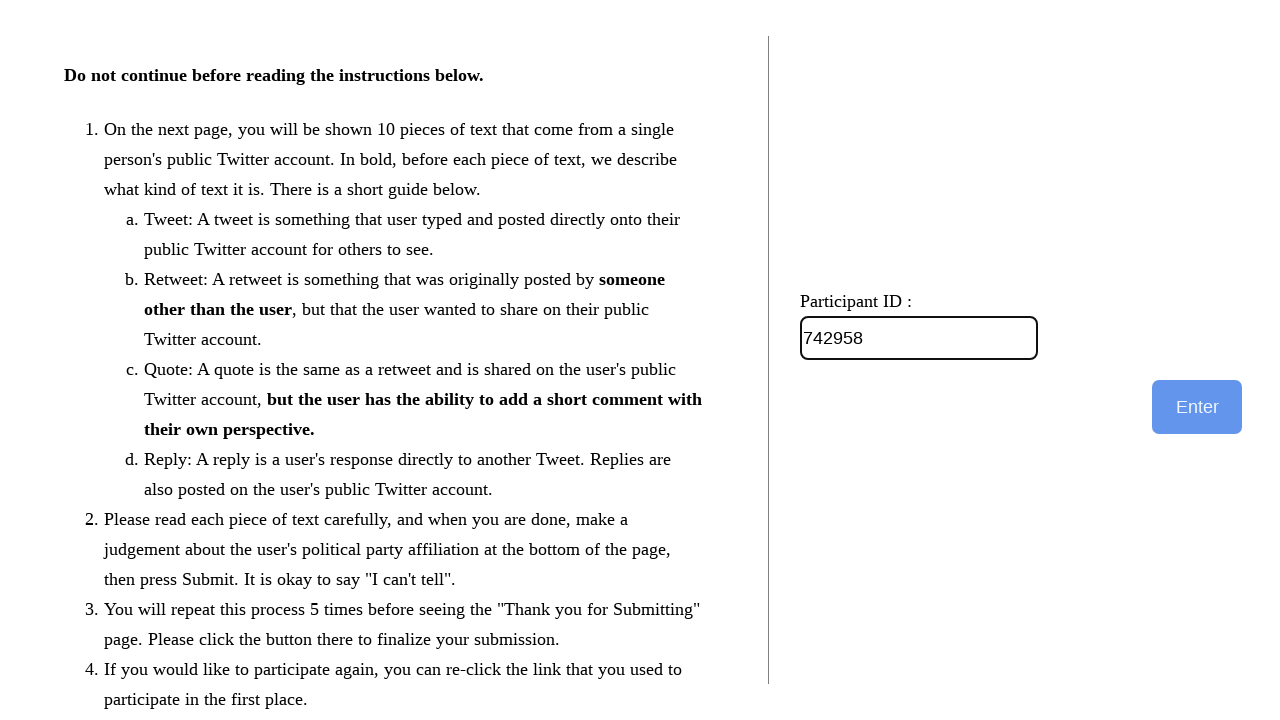

Clicked the enter button to submit participant ID at (1197, 407) on #enterButton
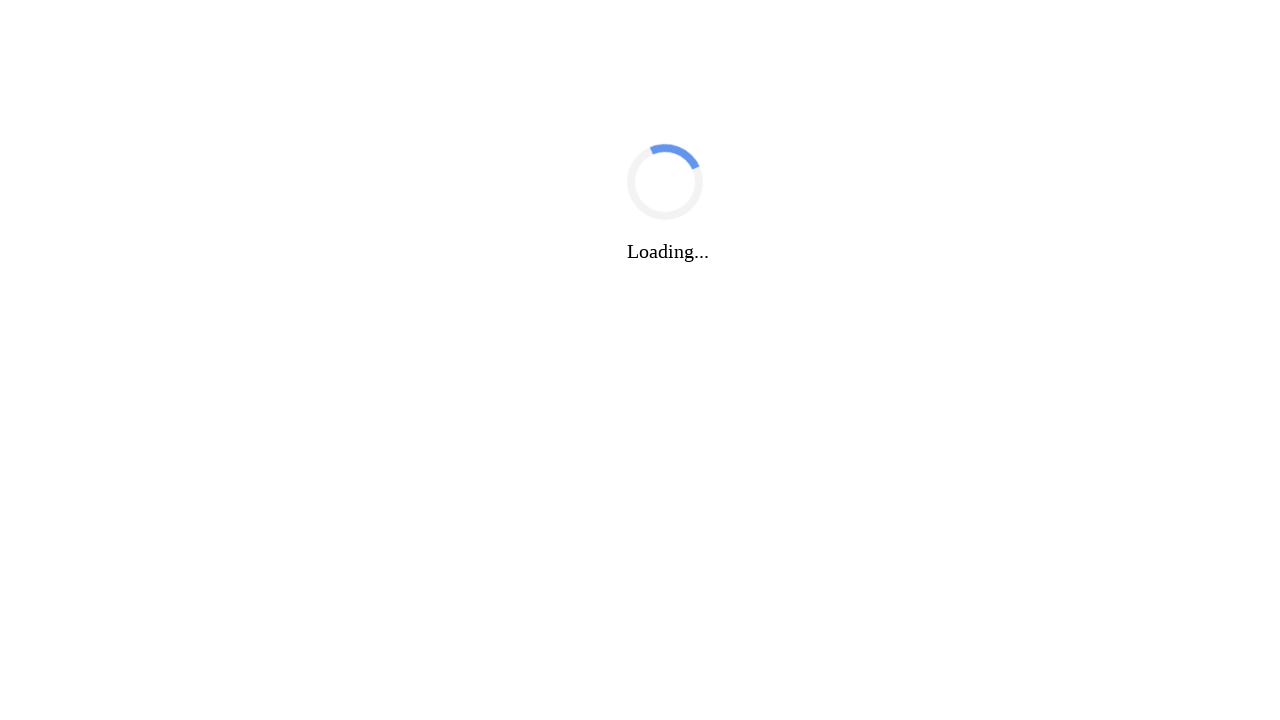

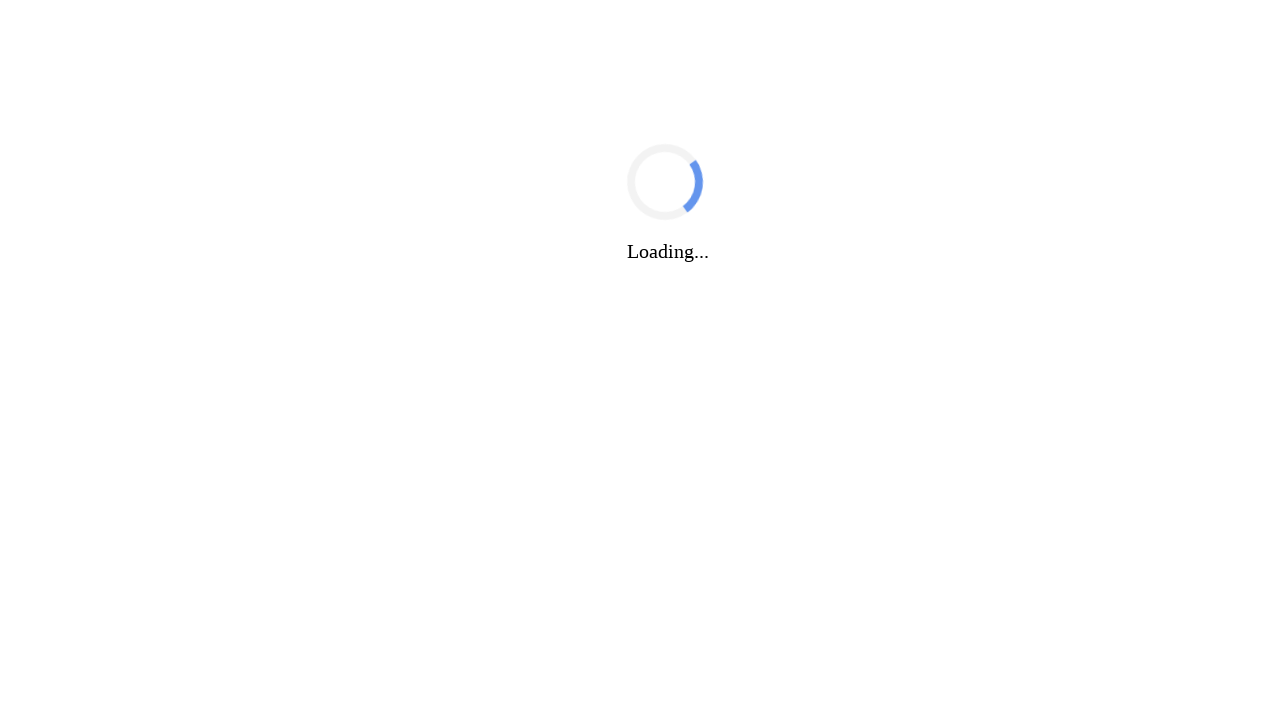